Tests input validation by filling various input fields (number, text, password, date), clicking display button to show the values, verifying the outputs match the inputs, and then clearing the form.

Starting URL: https://practice.expandtesting.com/inputs

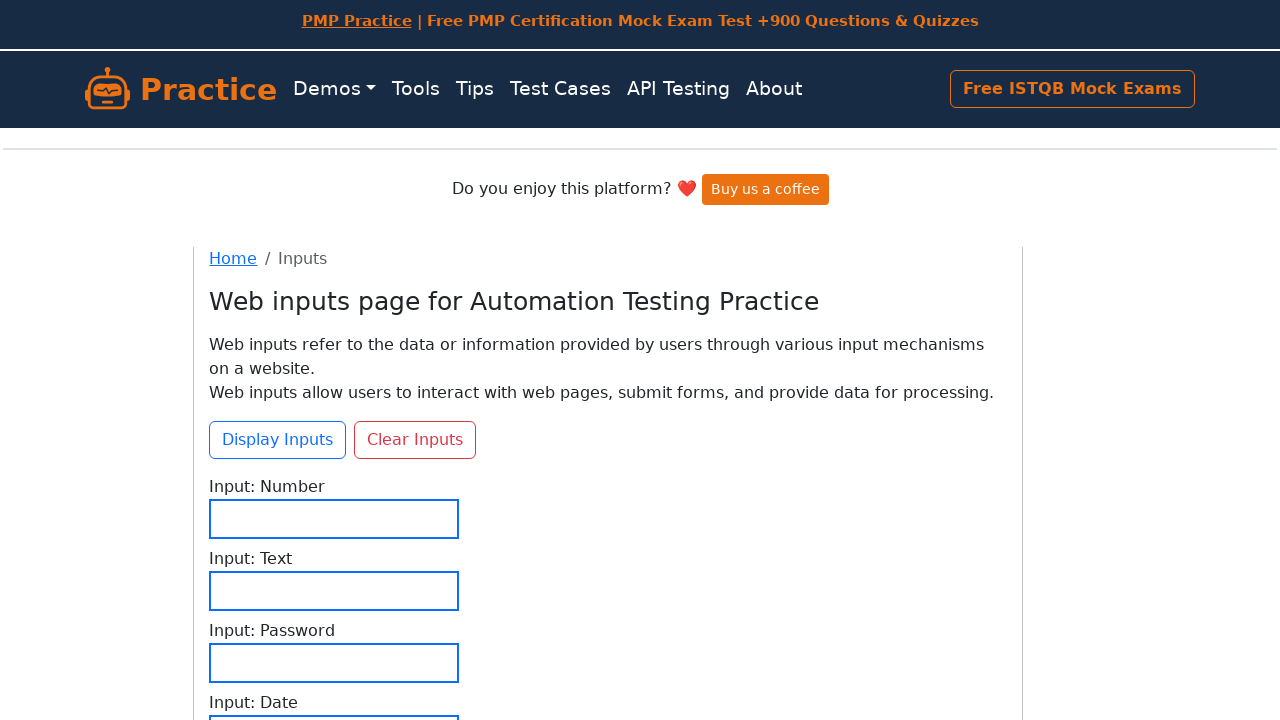

Filled number input field with '8776554321' on input[name='input-number']
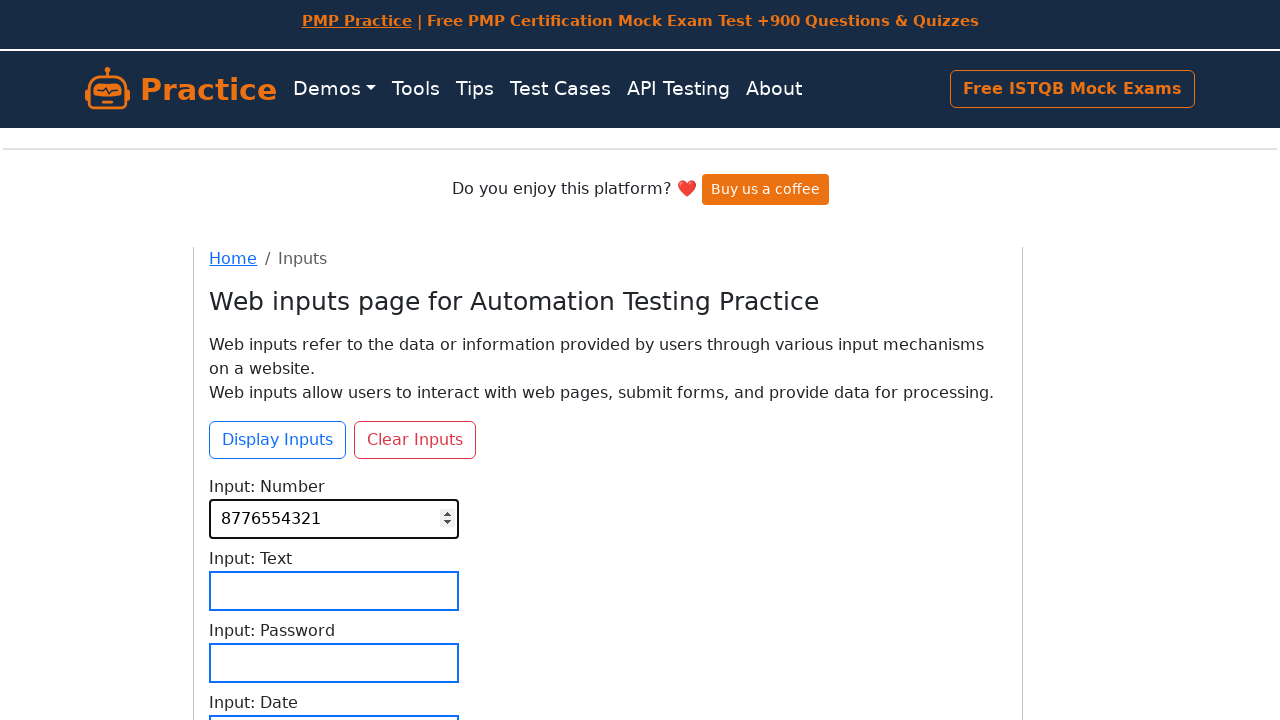

Filled text input field with 'Cypress Testing' on #input-text
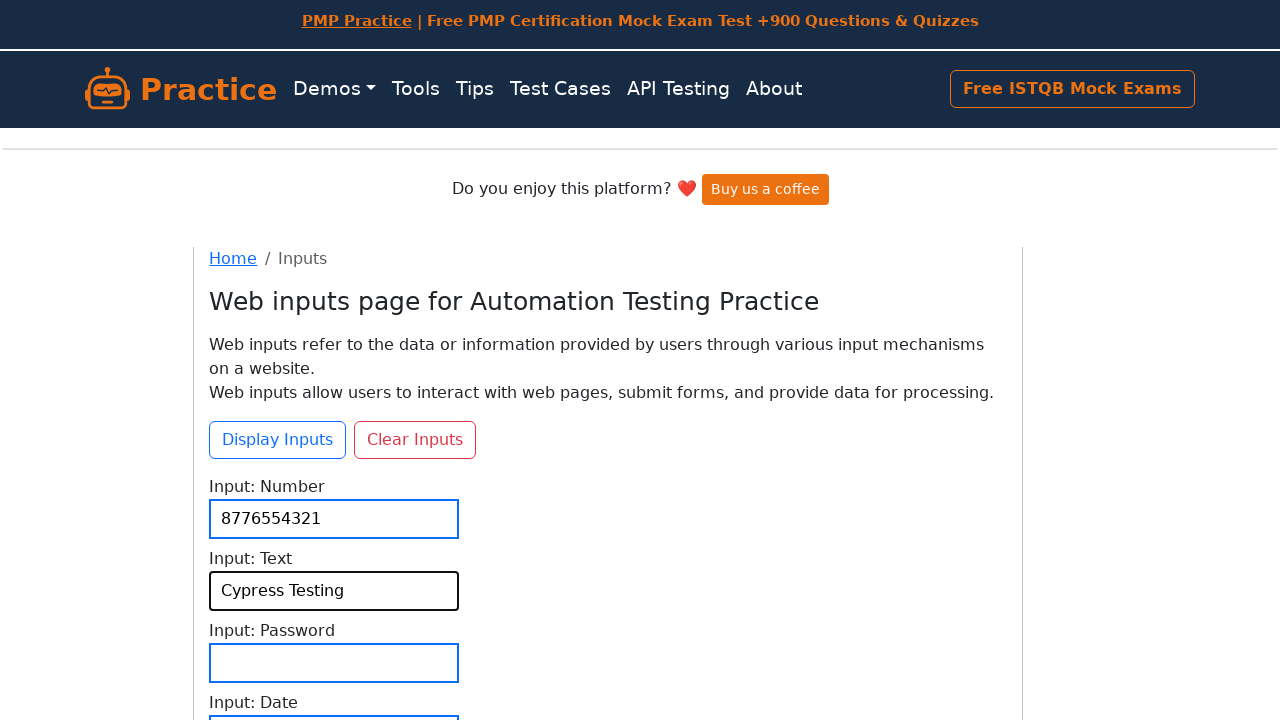

Filled password input field with 'Password123' on #input-password
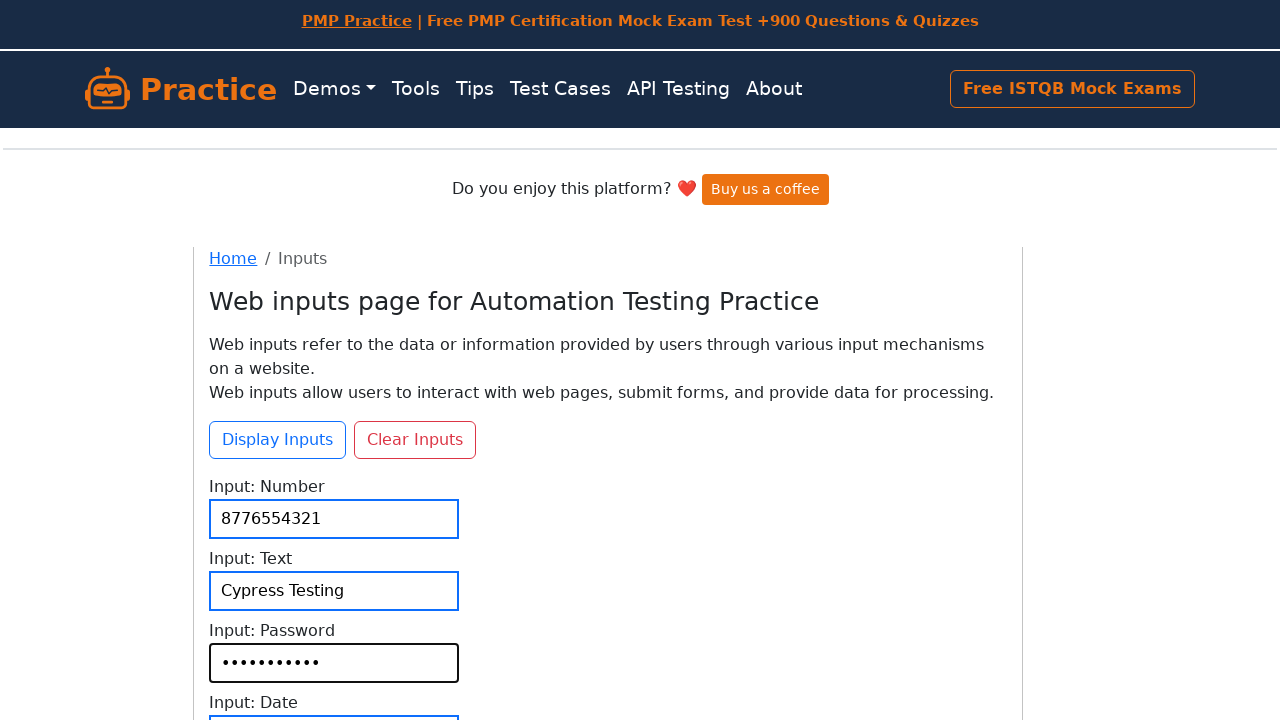

Filled date input field with '2023-05-05' on input[name='input-date']
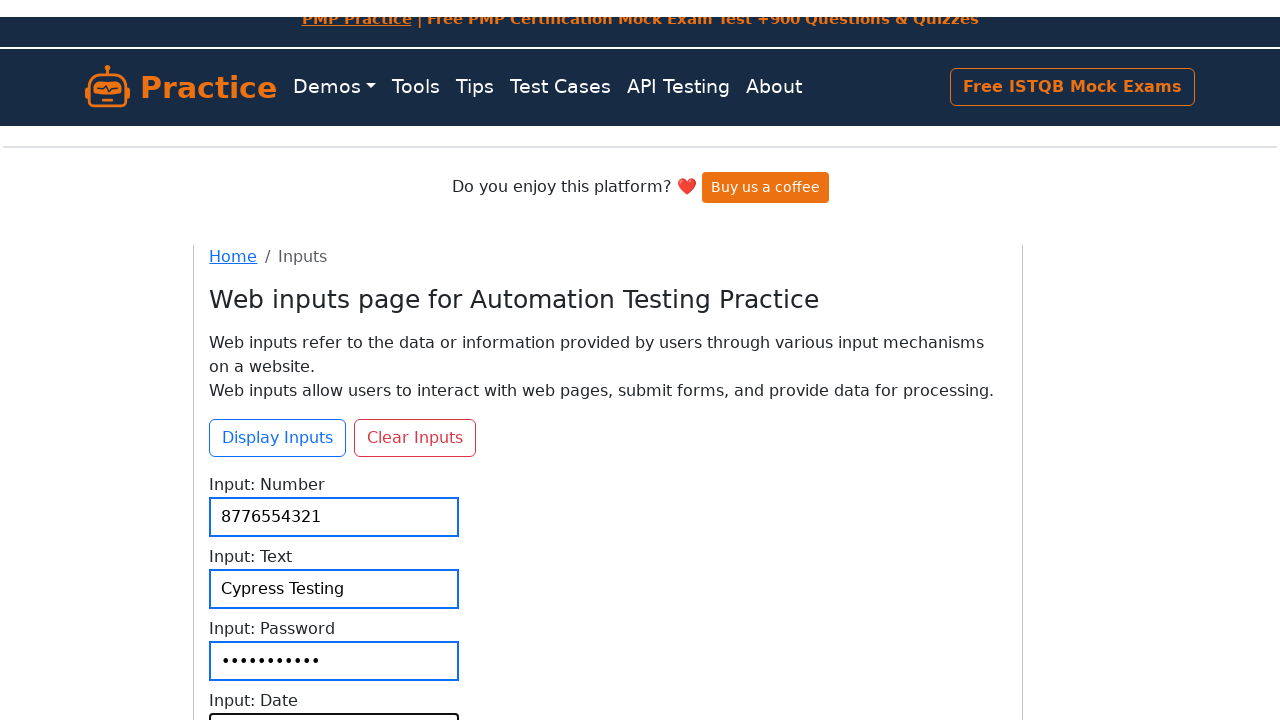

Clicked display inputs button at (278, 270) on #btn-display-inputs
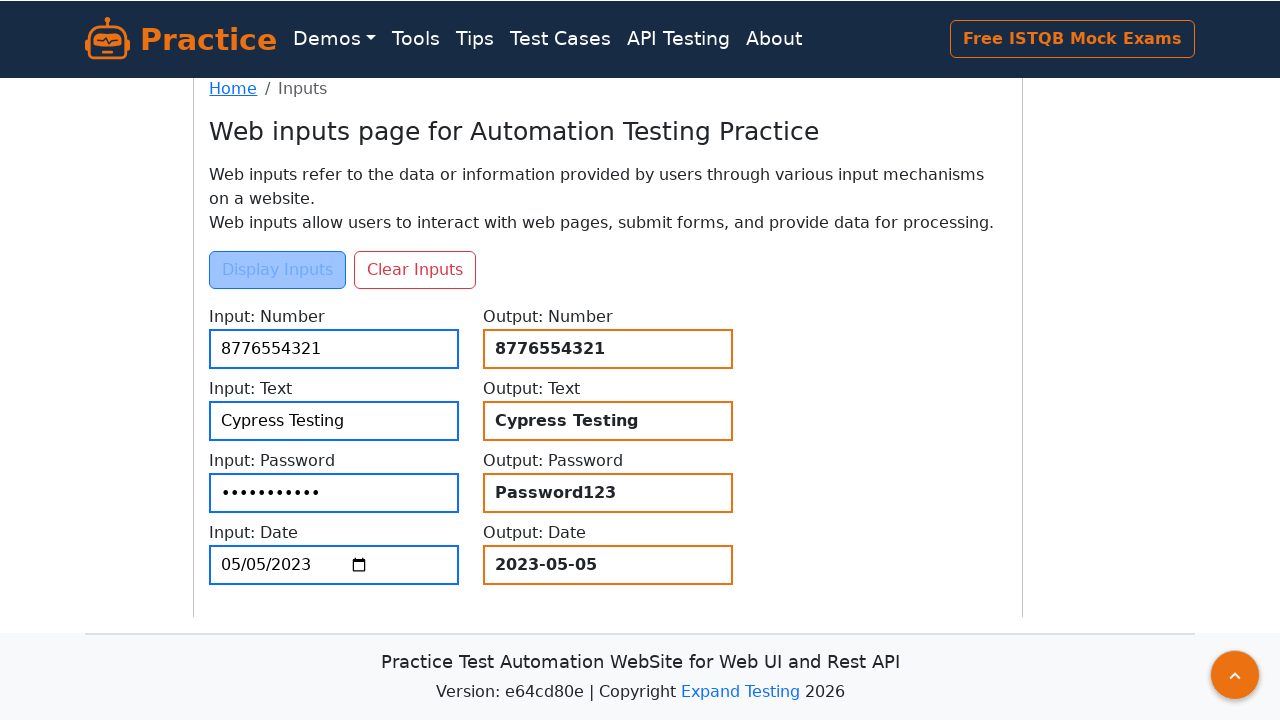

Output number field appeared and loaded
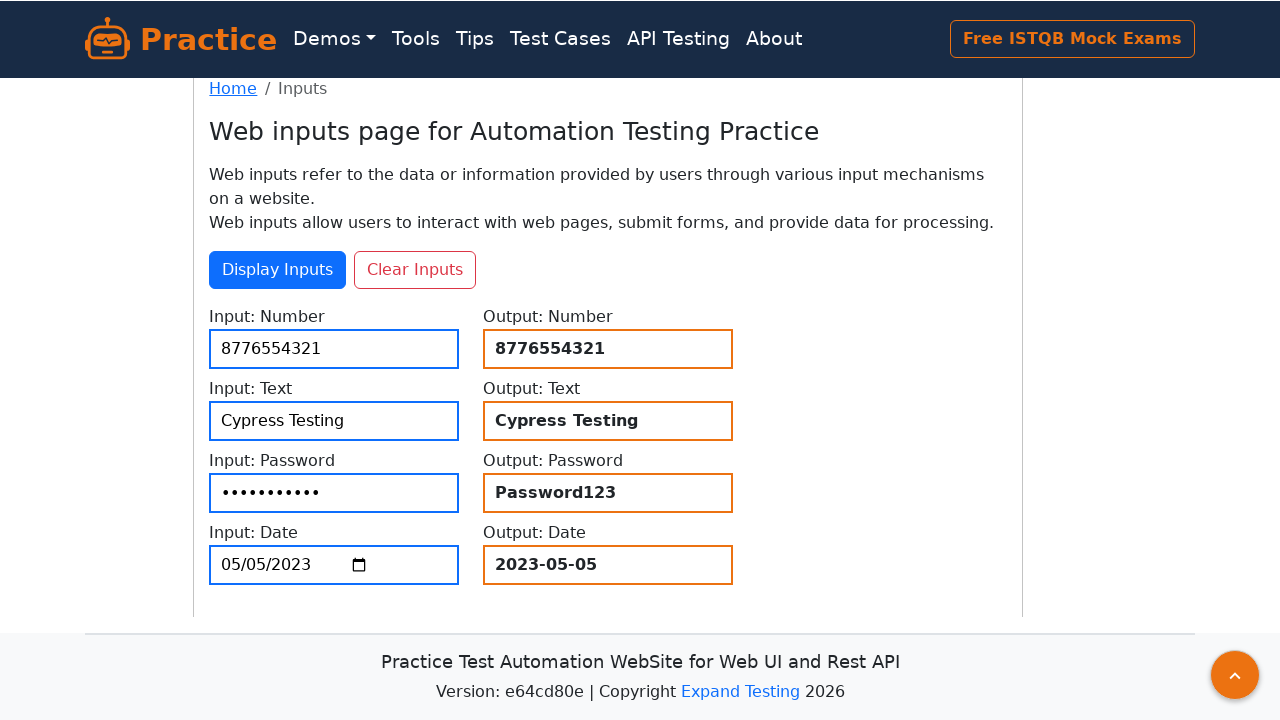

Clicked clear/reset button to clear form at (415, 270) on button.btn.btn-outline-danger.ms-2
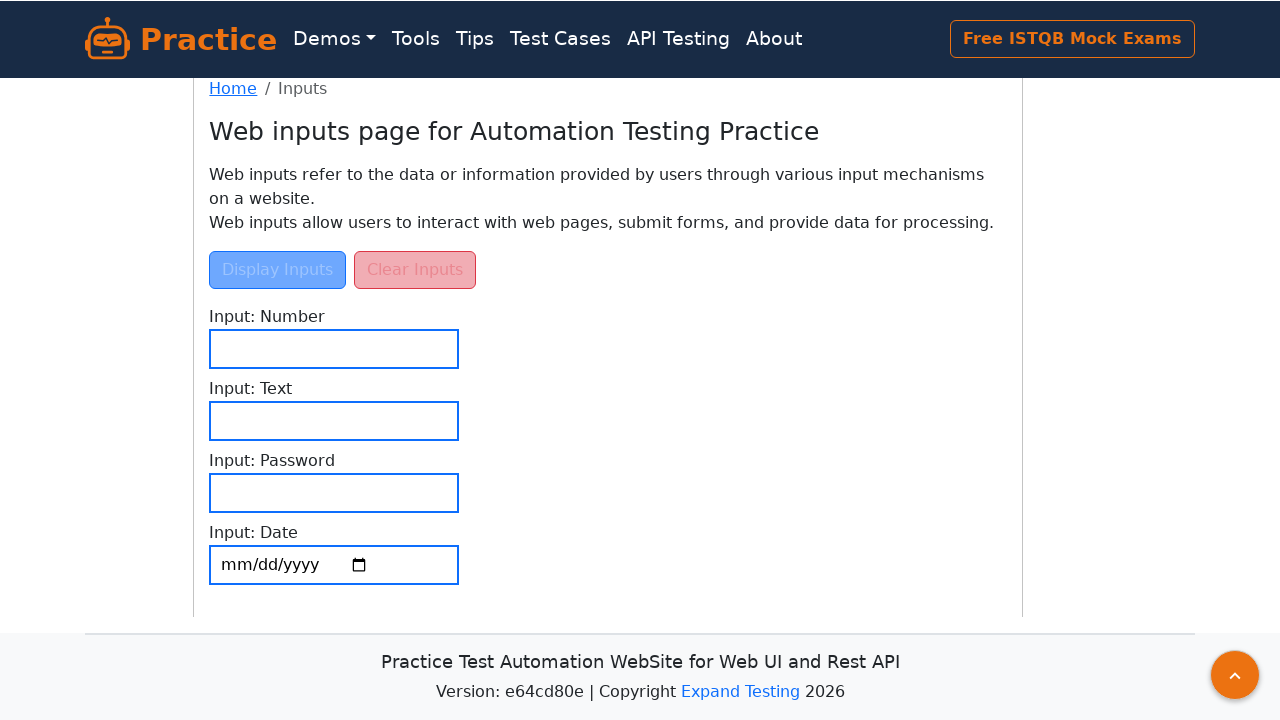

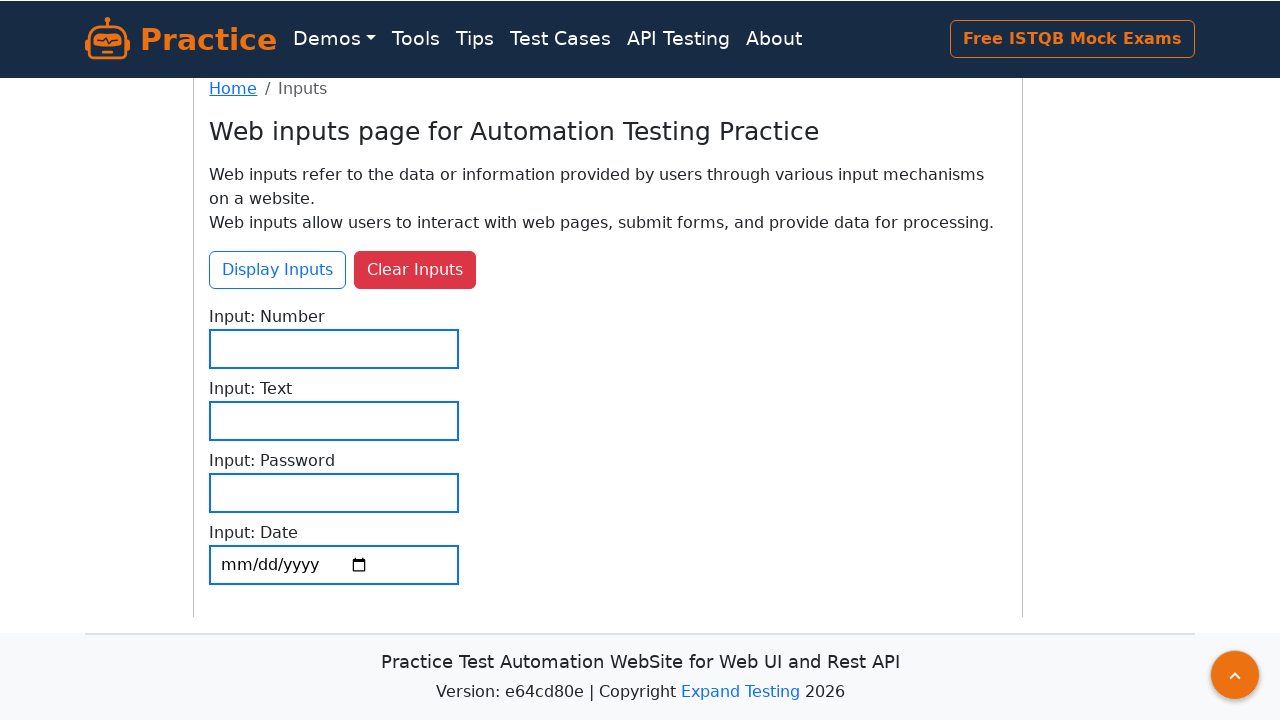